Tests multi-select dropdown functionality by selecting multiple options using different methods (visible text, index, value) and then deselecting an option

Starting URL: https://training-support.net/webelements/selects

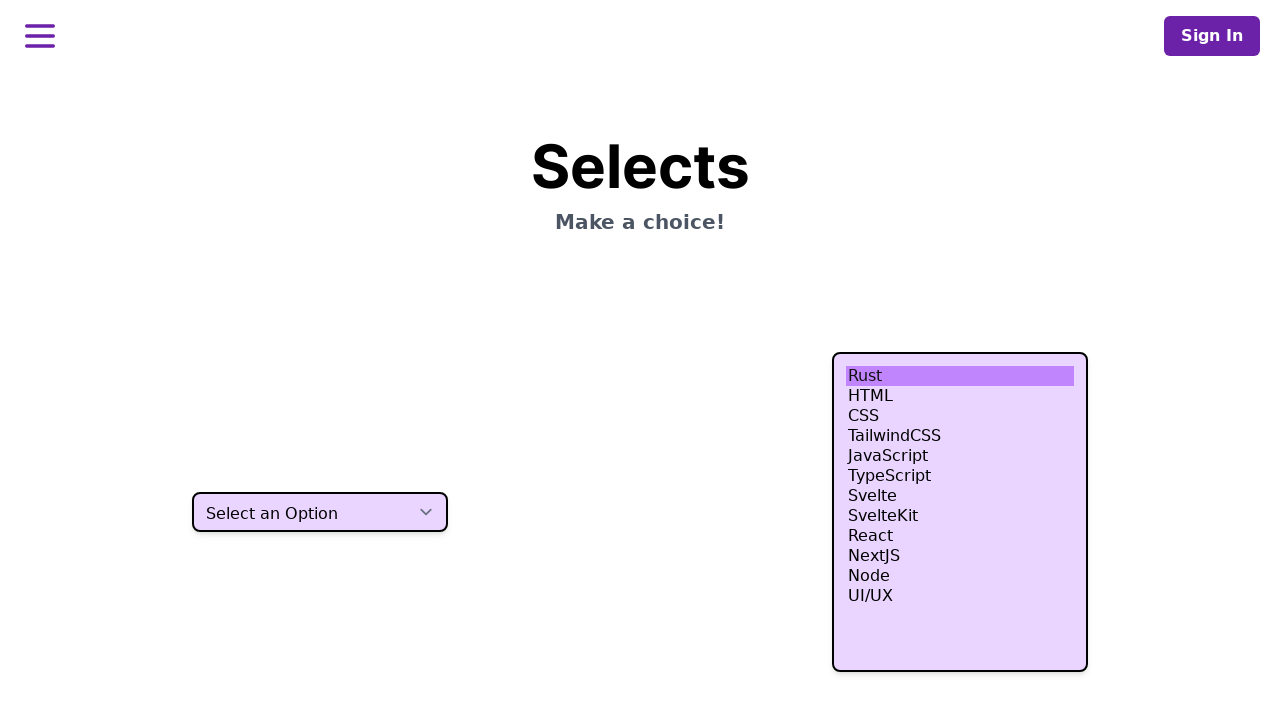

Located multi-select dropdown element
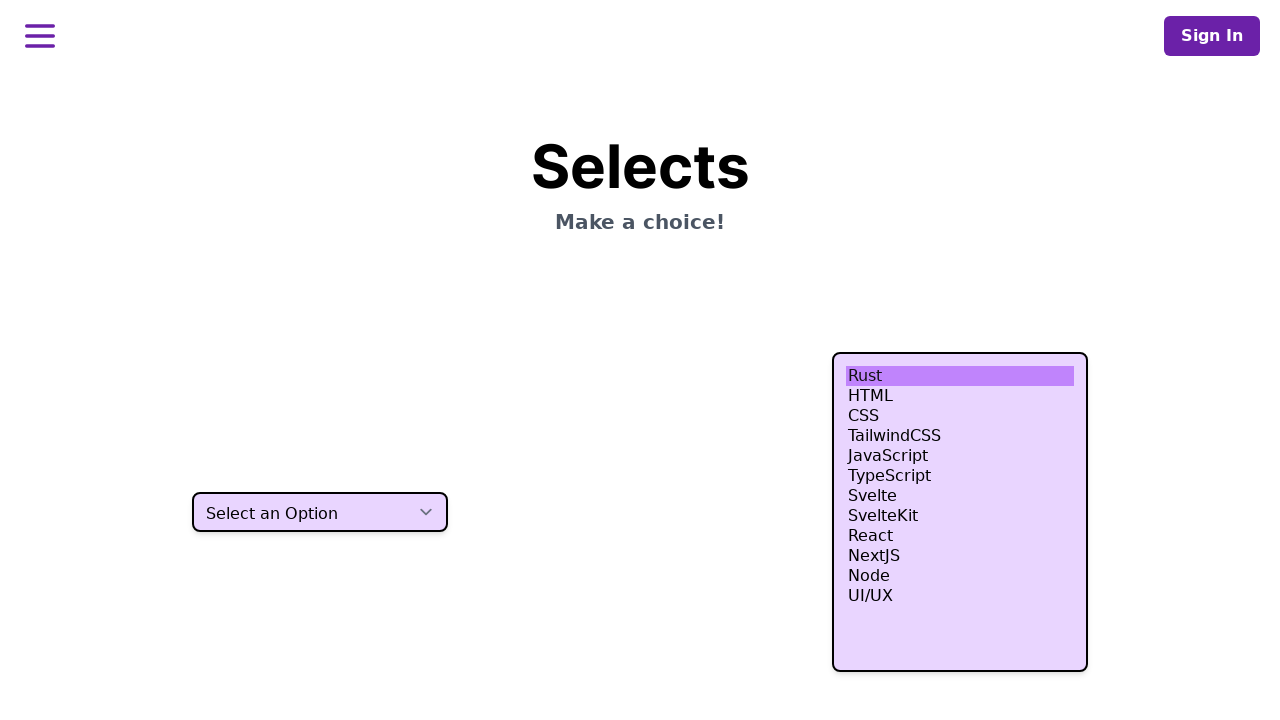

Selected 'HTML' option using visible text on select.h-80
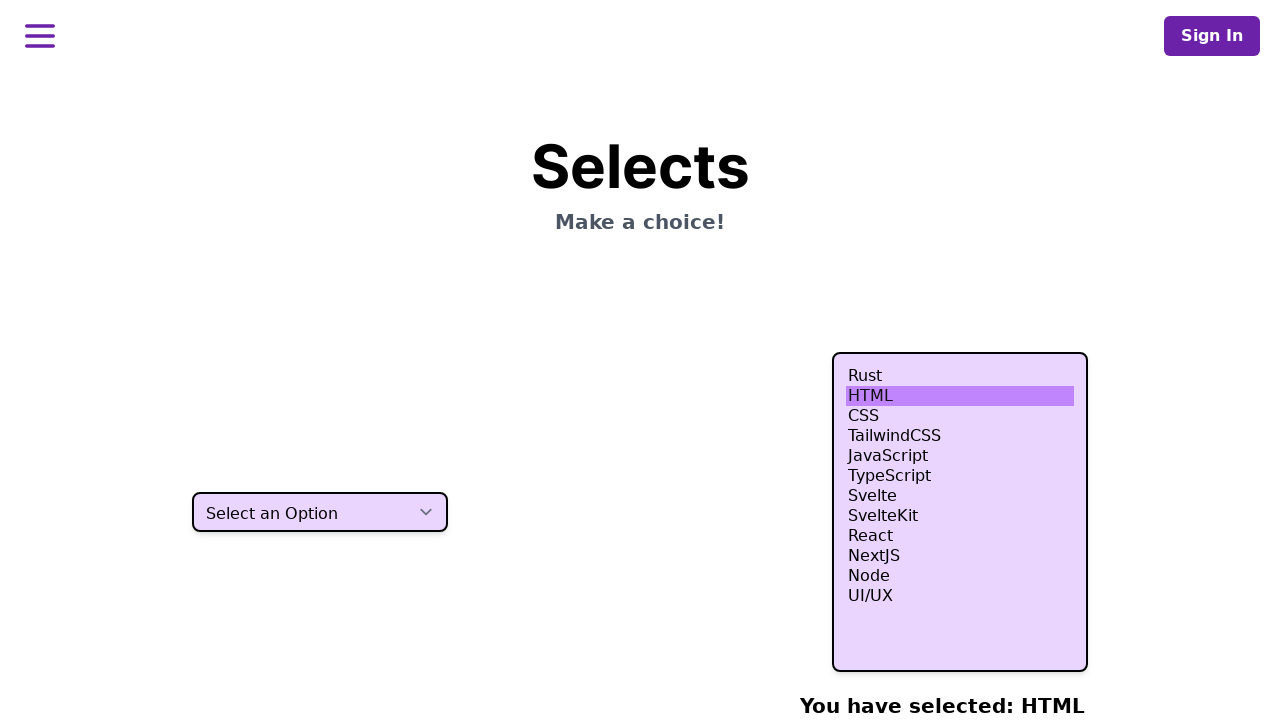

Selected option at index 3 on select.h-80
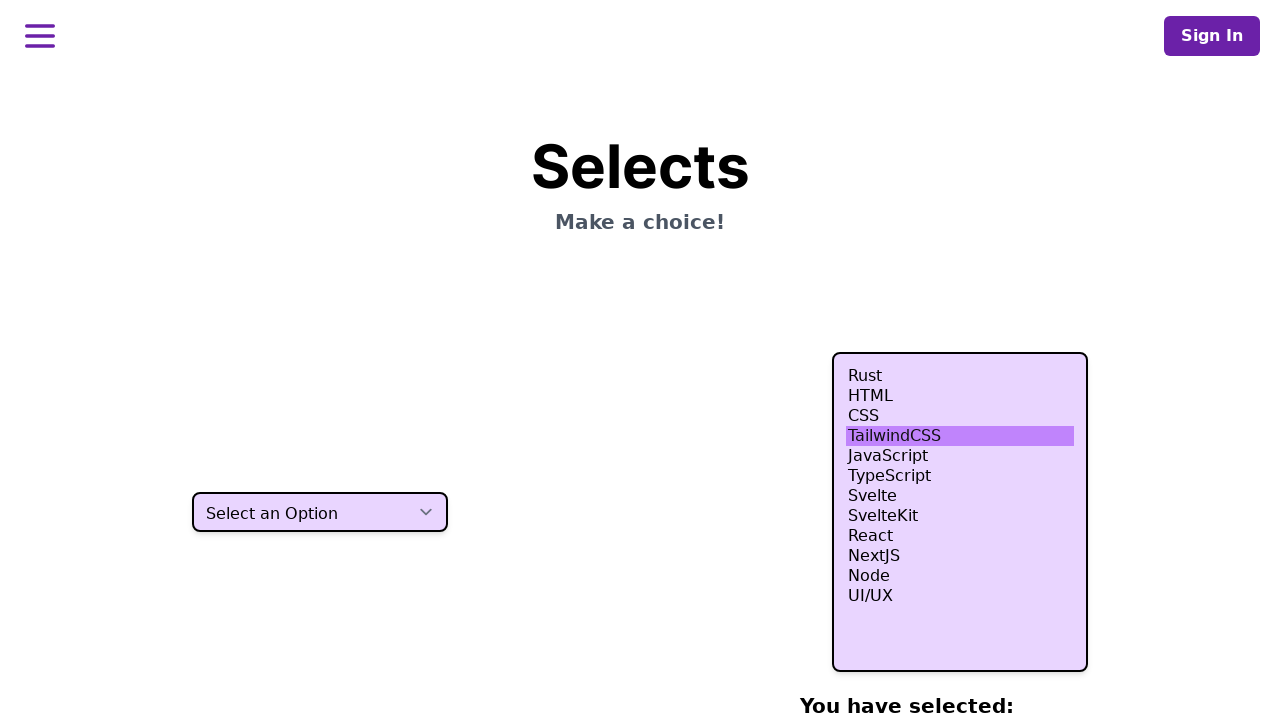

Selected option at index 4 on select.h-80
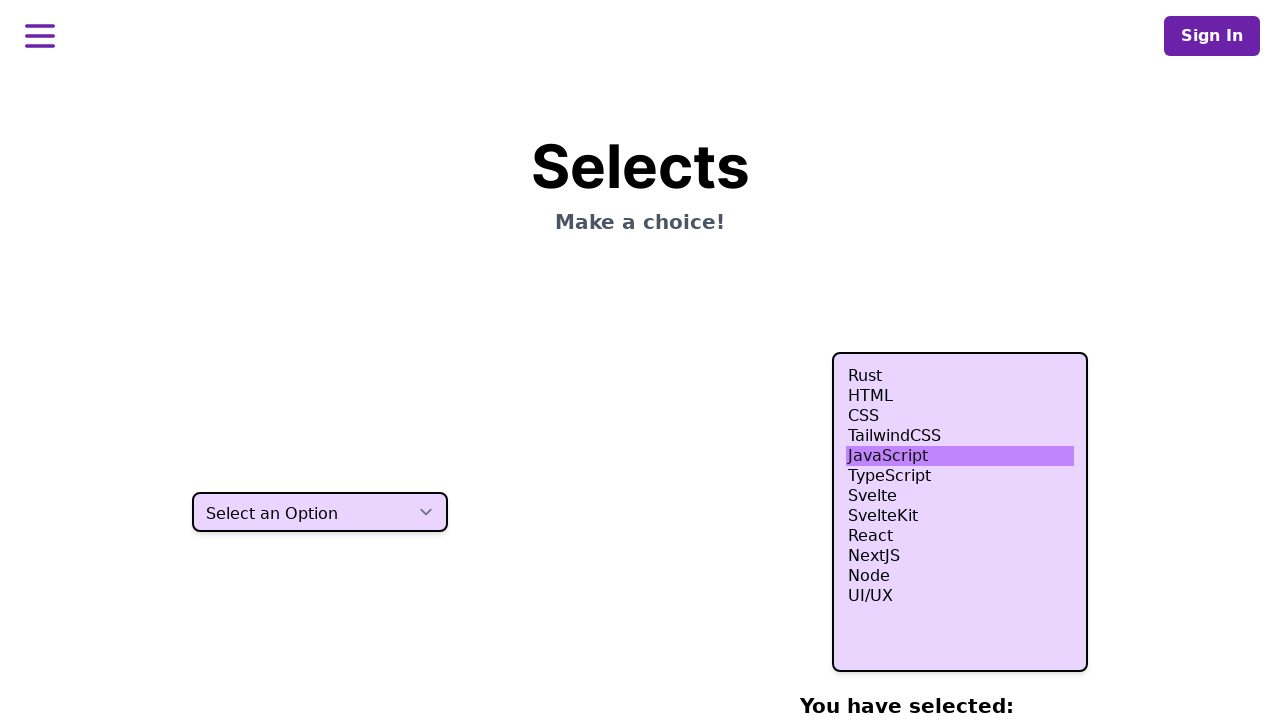

Selected option at index 5 on select.h-80
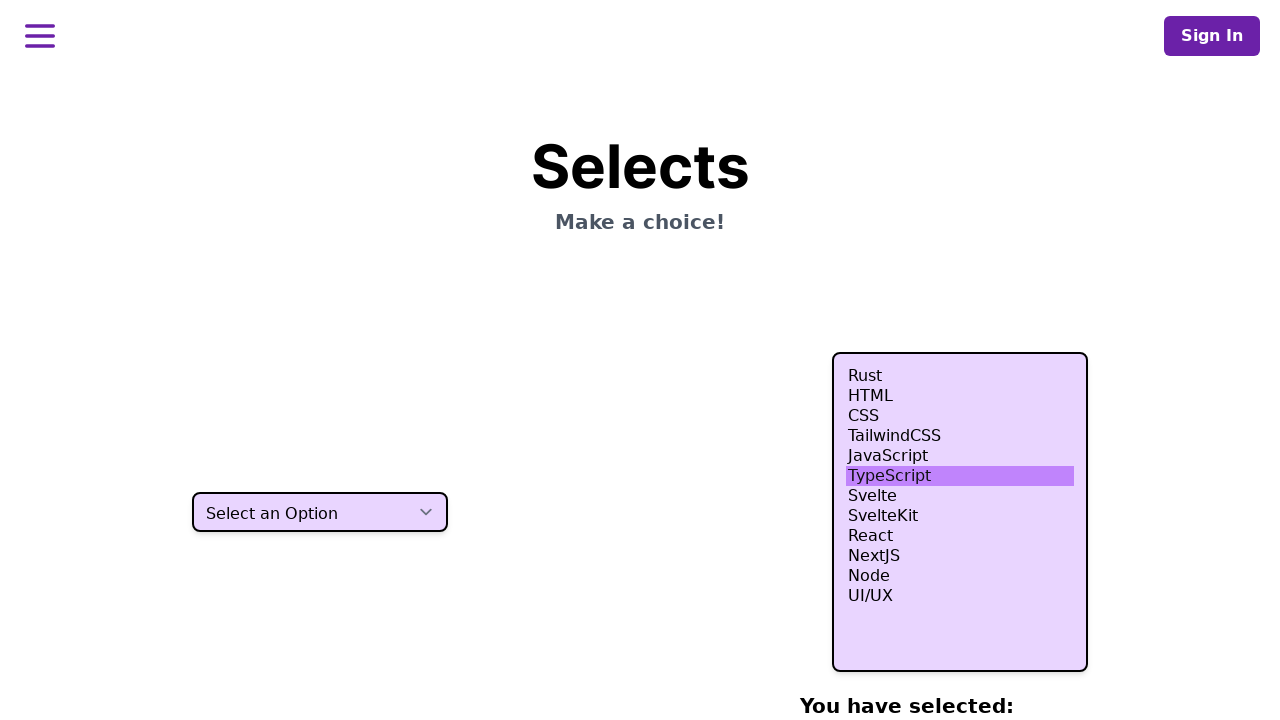

Selected 'Node' option using value attribute 'nodejs' on select.h-80
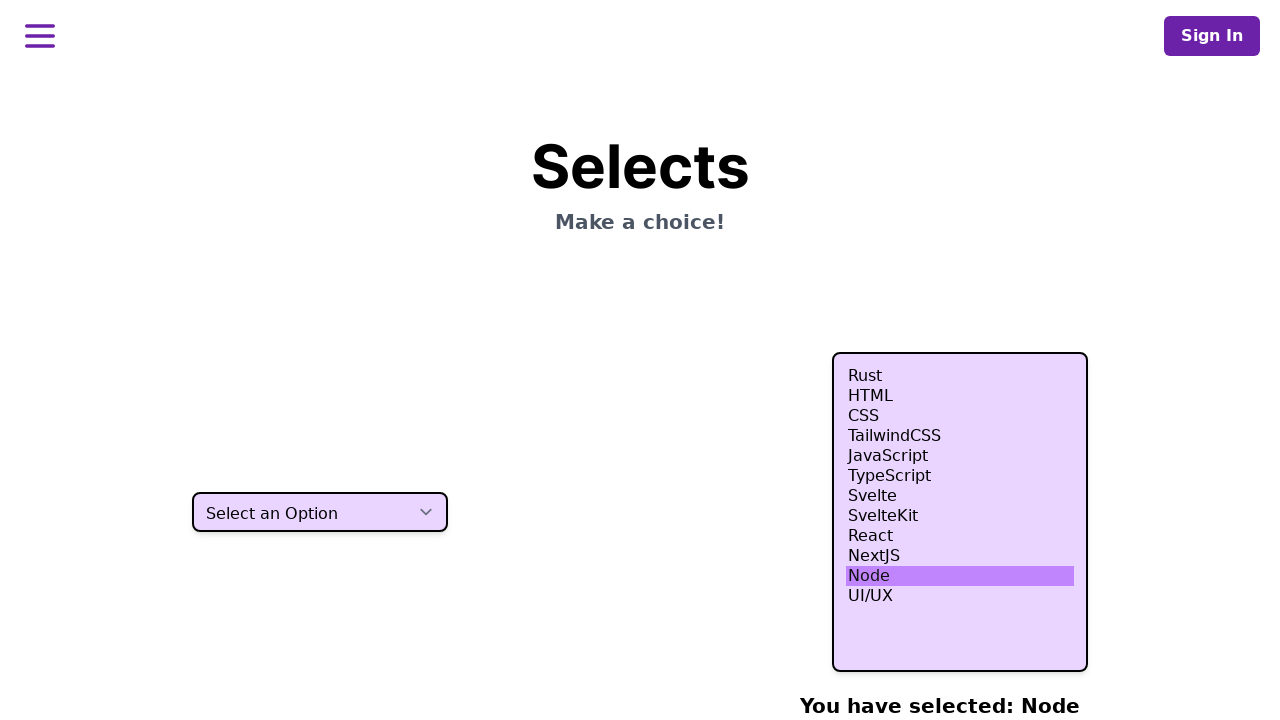

Retrieved all currently selected options for verification
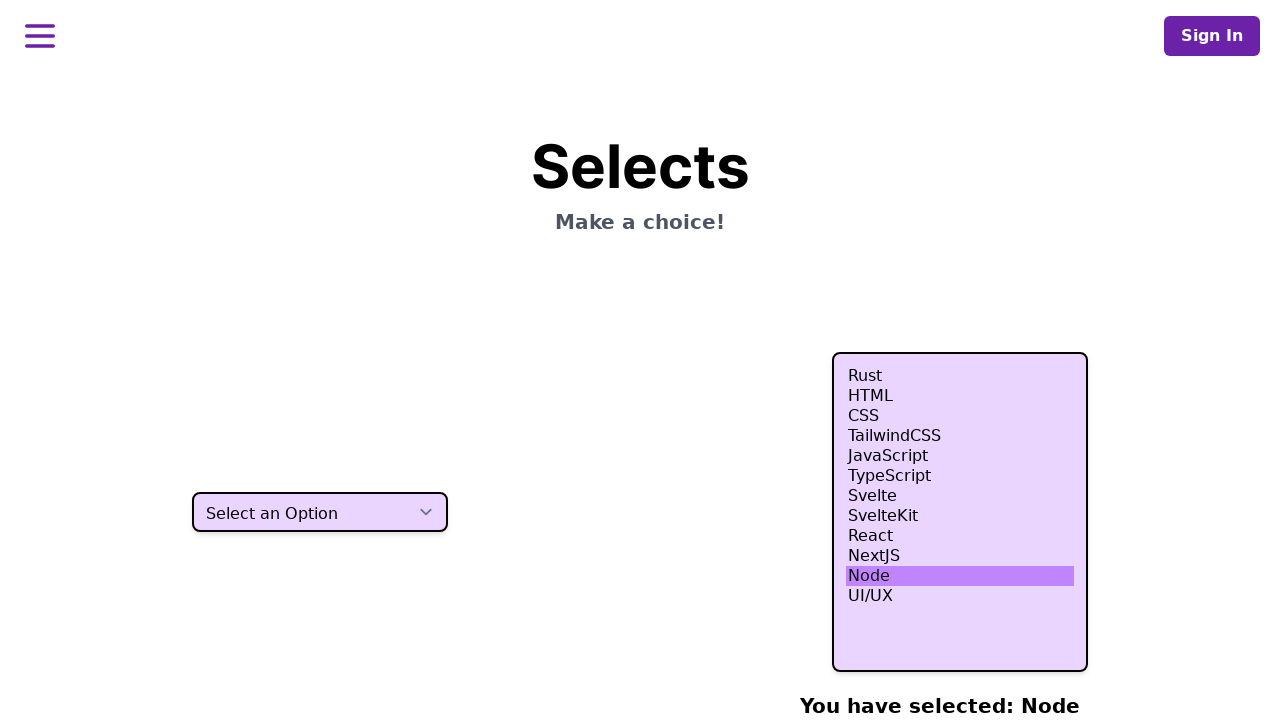

Deselected option at index 4 using JavaScript evaluation
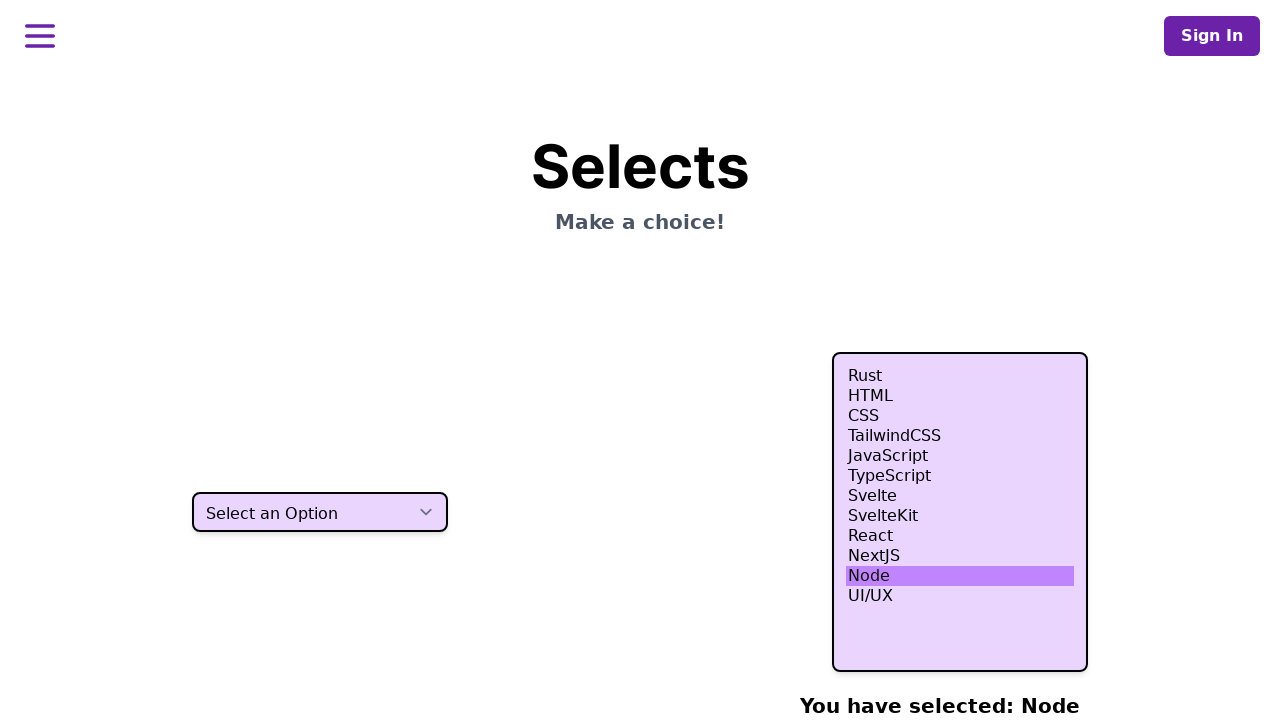

Waited 500ms for UI to stabilize after deselection
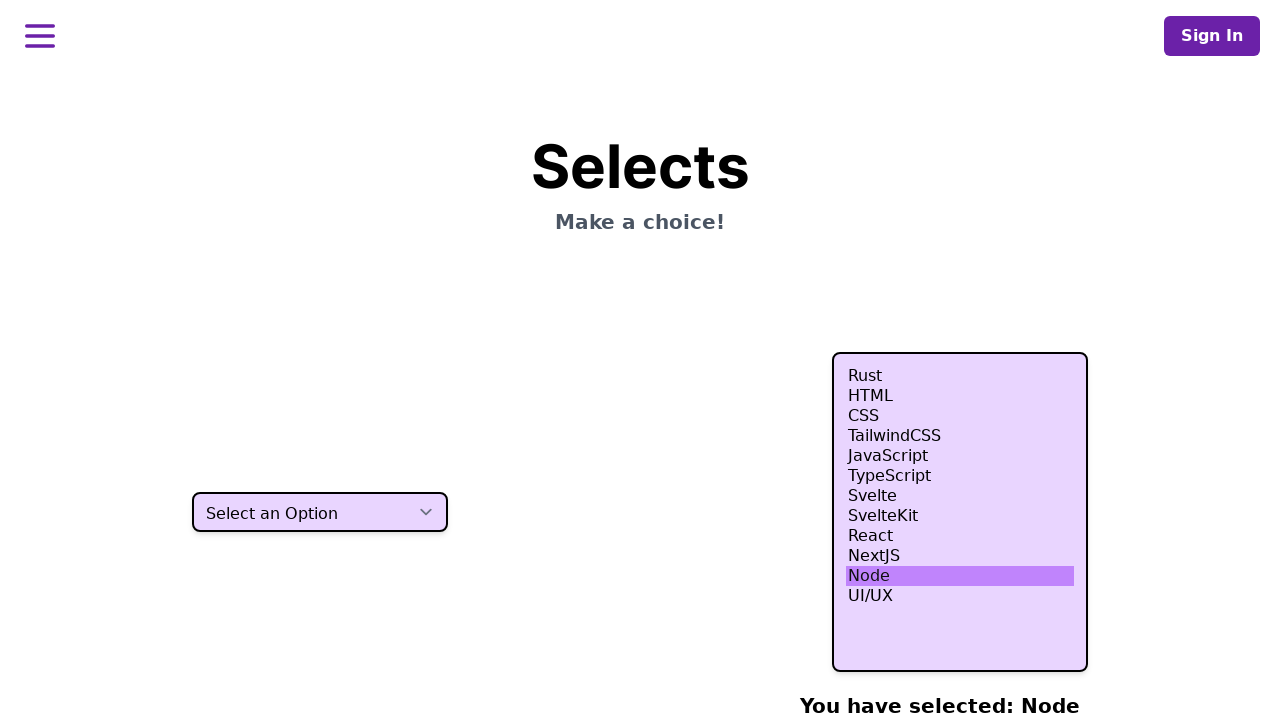

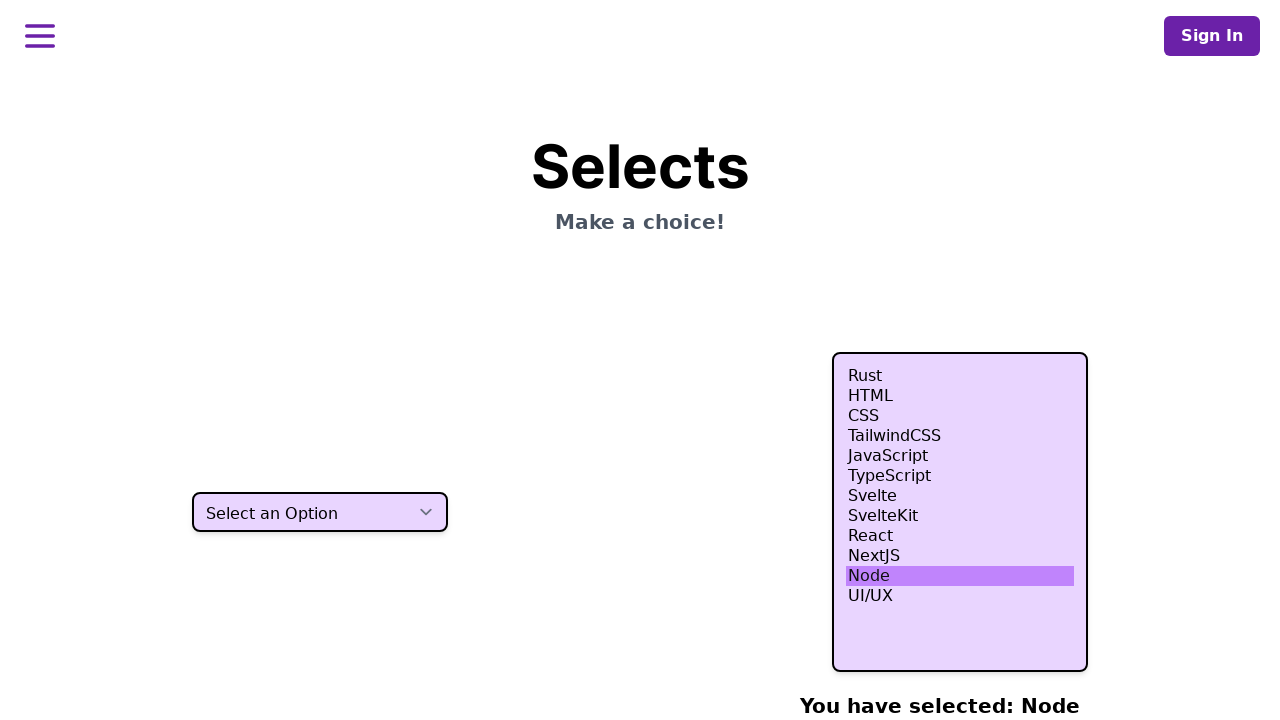